Tests challenging DOM elements by clicking dynamically generated buttons, verifying page changes, and interacting with table action links

Starting URL: https://the-internet.herokuapp.com/challenging_dom

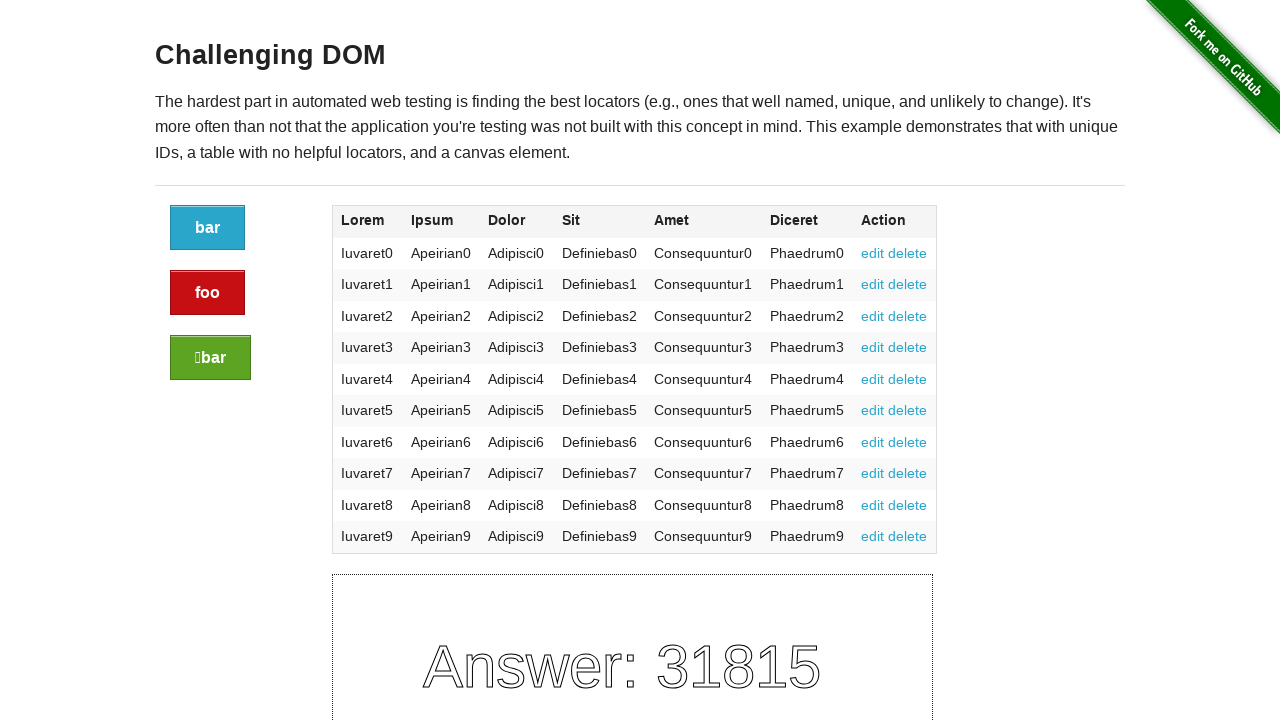

Waited for button container to load
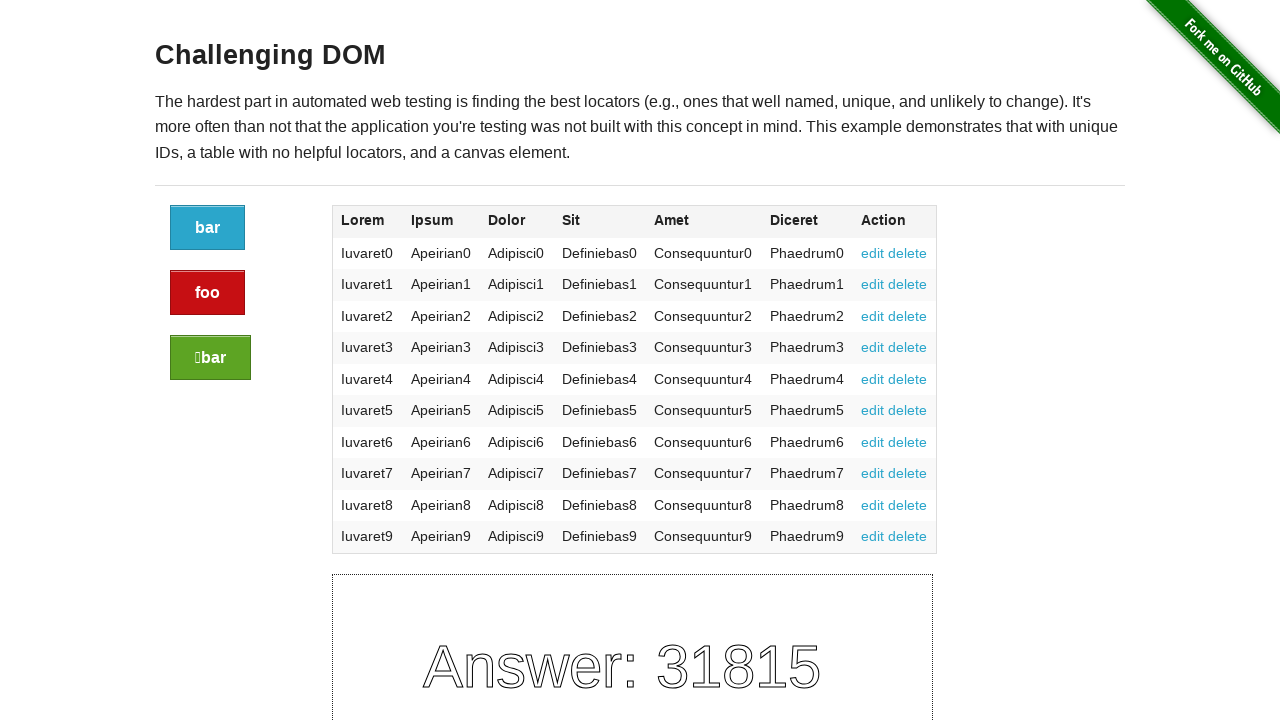

Clicked the blue button at (208, 228) on .large-2.columns a.button:nth-of-type(1)
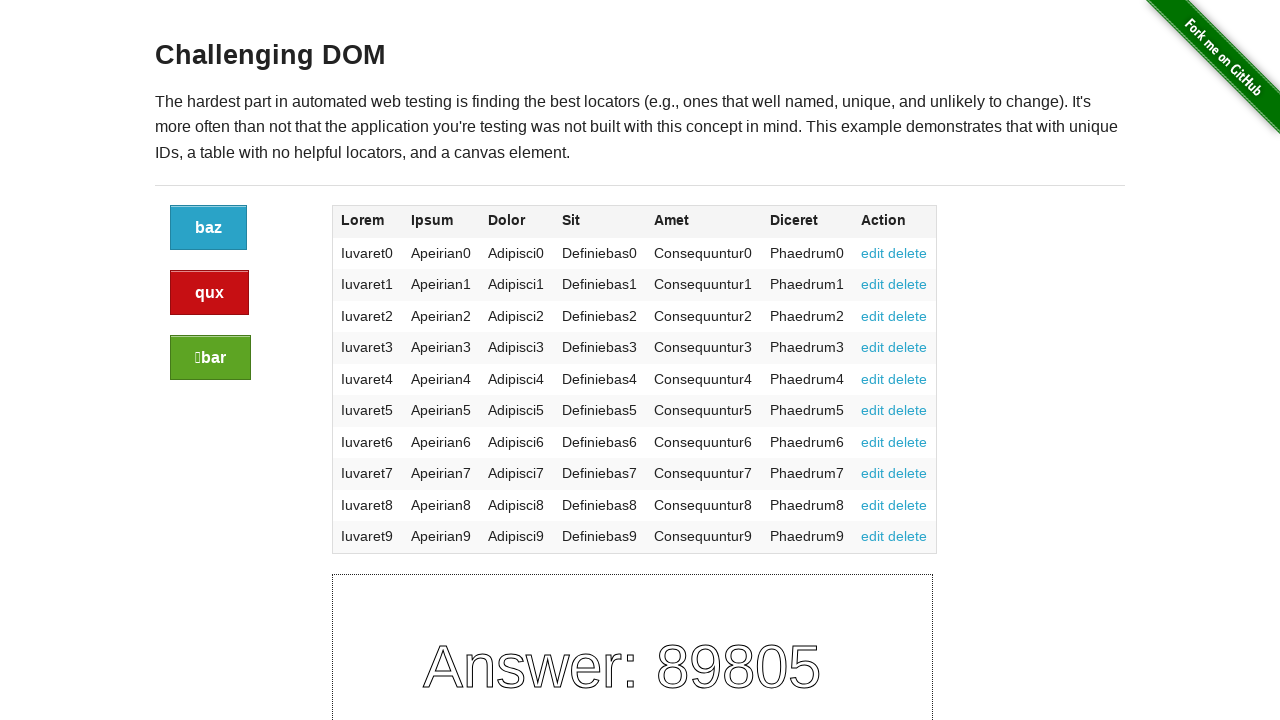

Page refreshed after blue button click
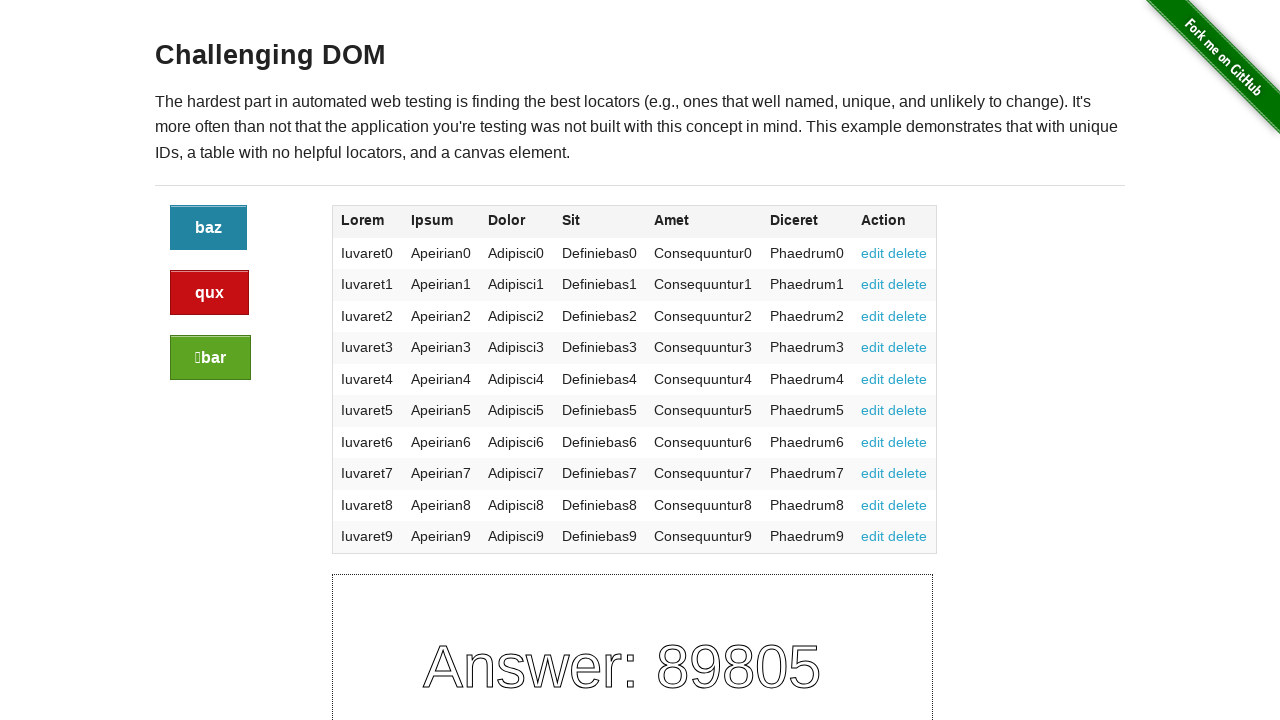

Clicked the red alert button at (210, 293) on .large-2.columns a.button.alert
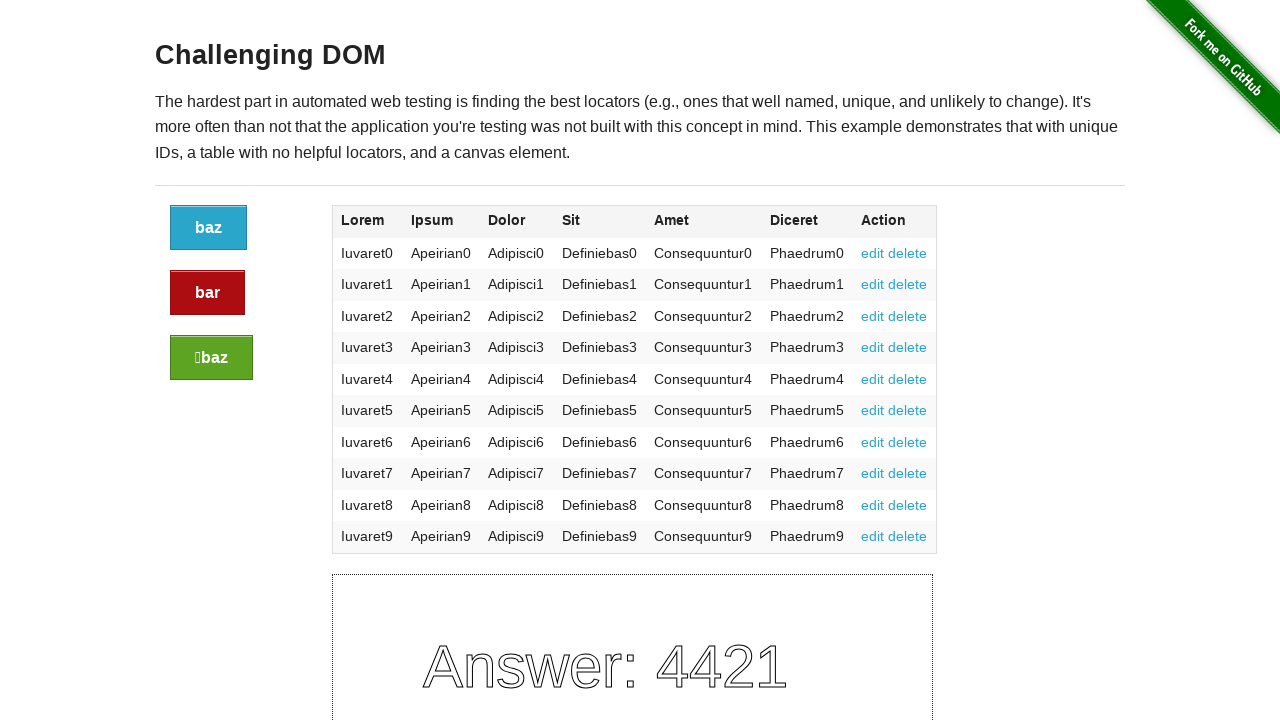

Page refreshed after red button click
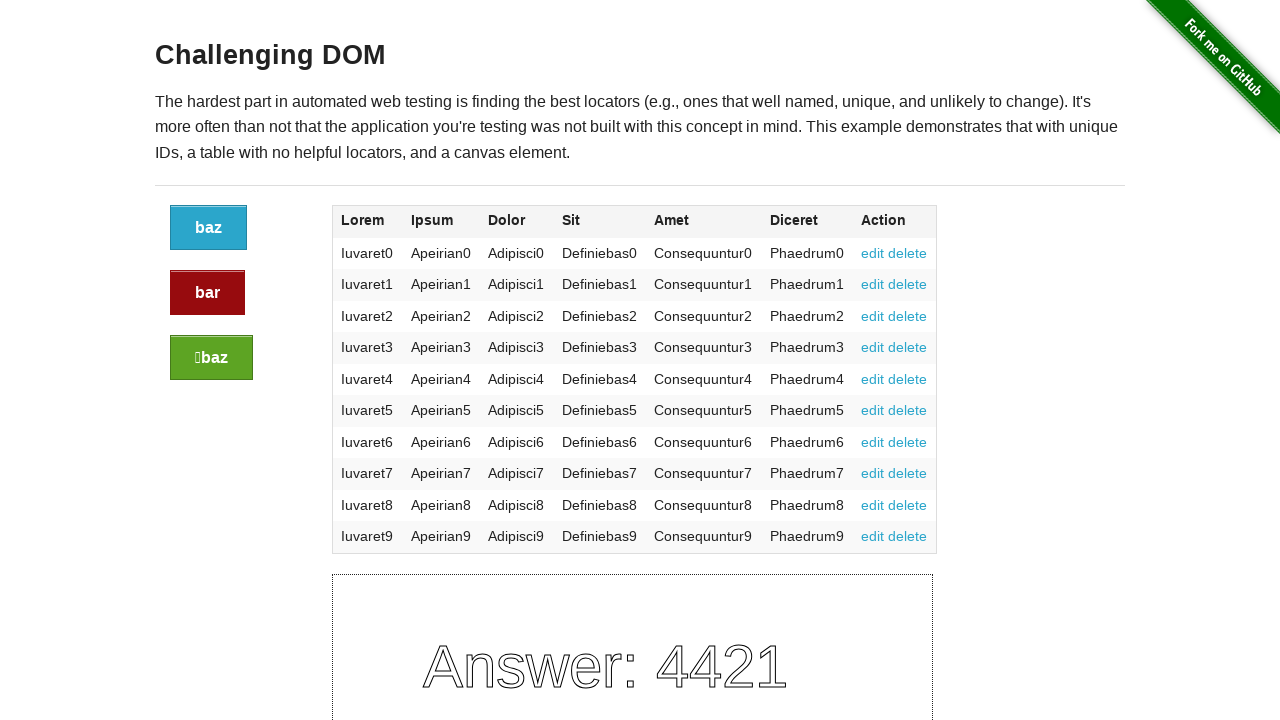

Clicked the green success button at (212, 358) on .large-2.columns a.button.success
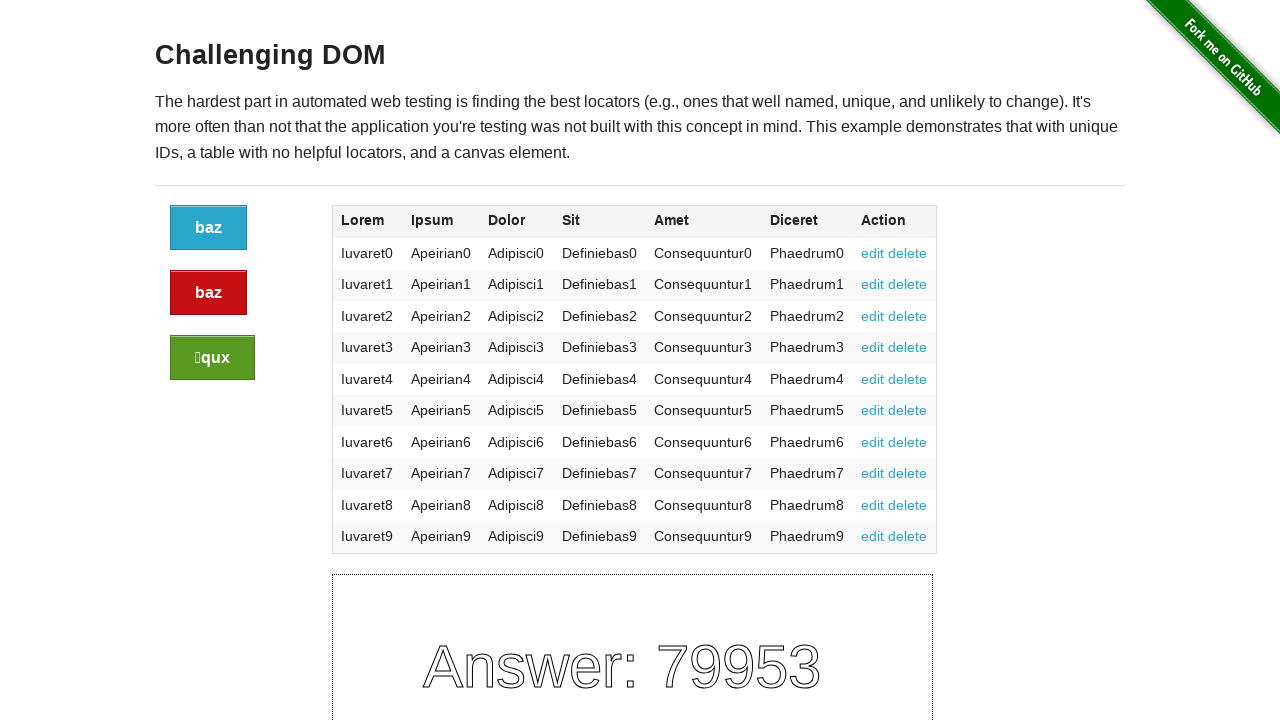

Table loaded on page
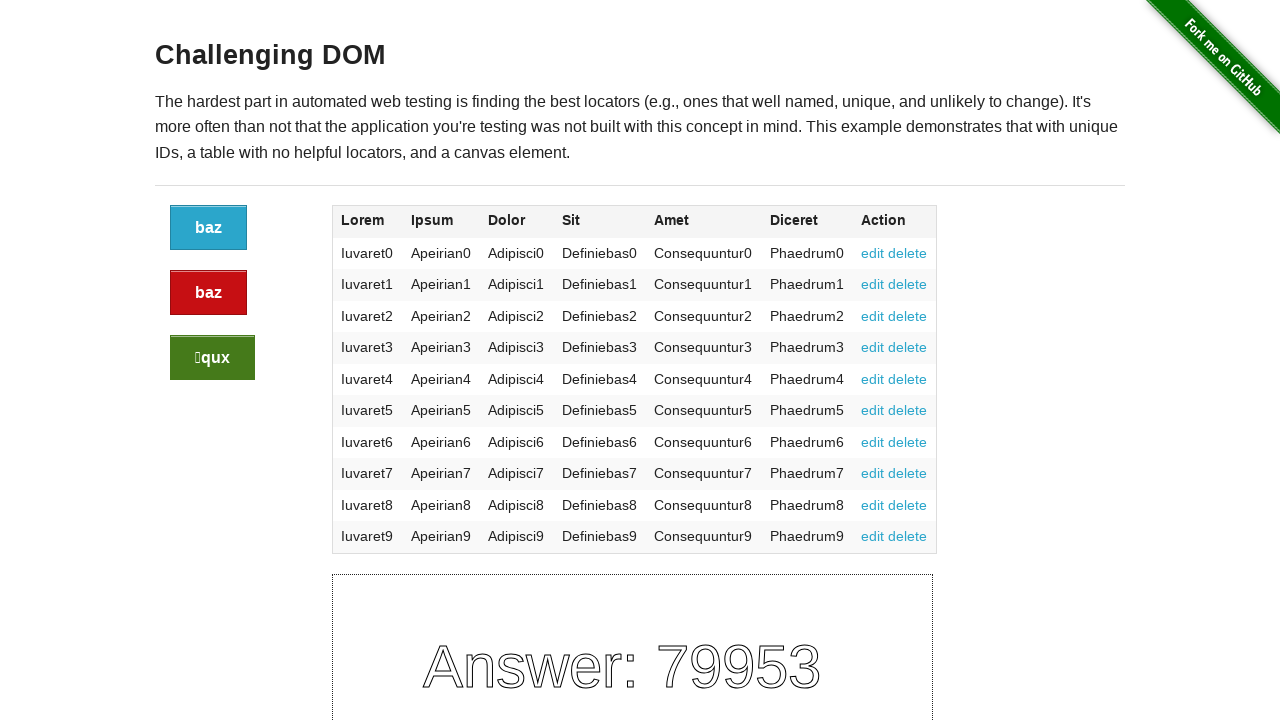

Clicked edit link in first table row at (873, 253) on table tbody tr:first-child a:has-text('edit')
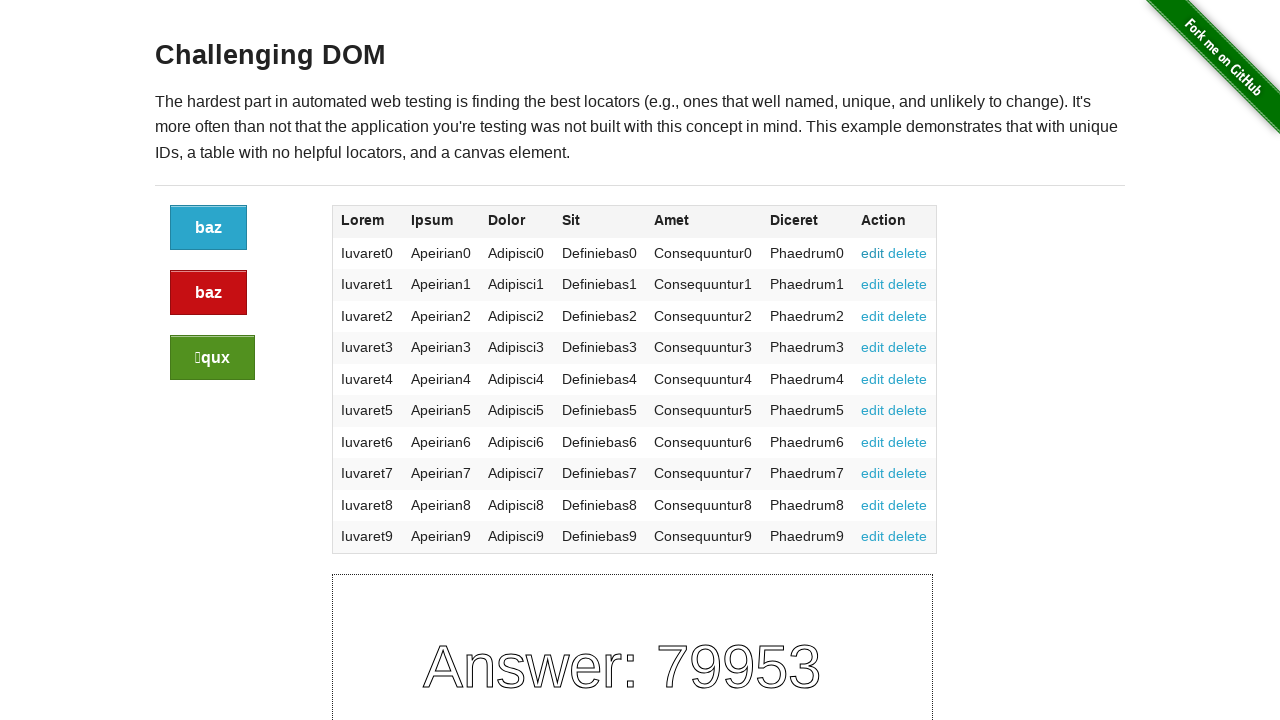

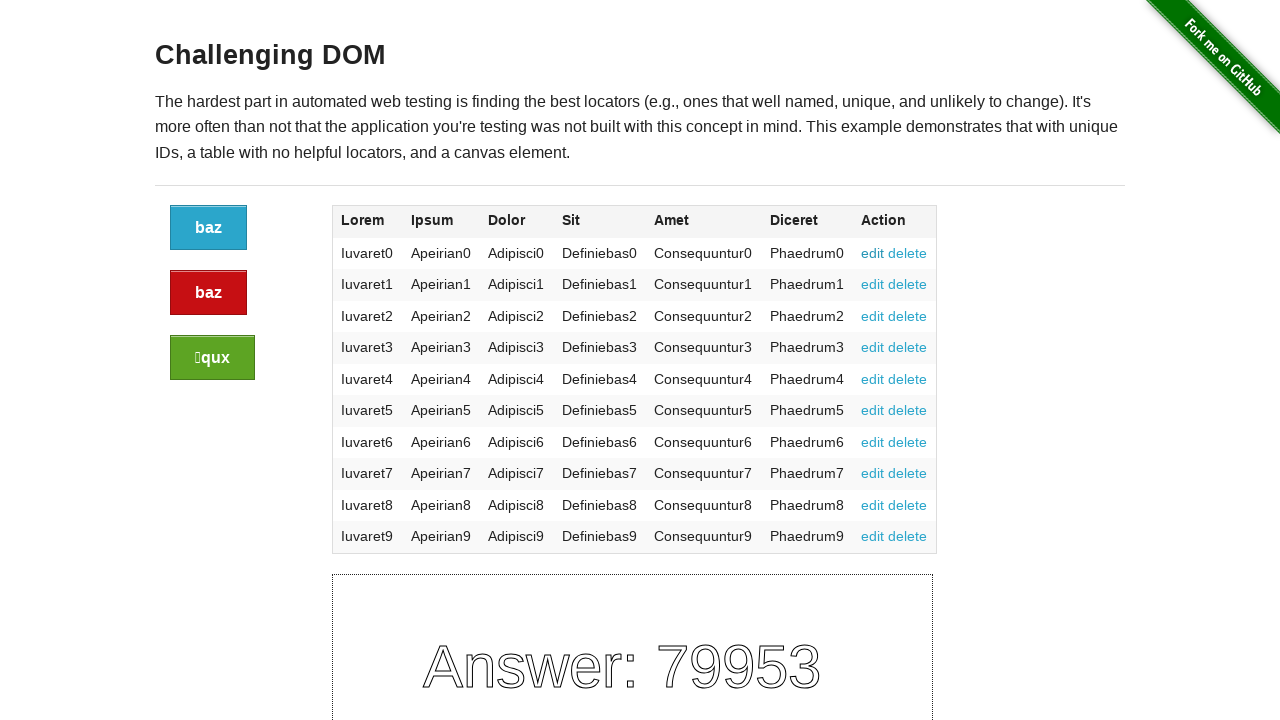